Navigates to Python.org and verifies that event information is displayed in the event widget

Starting URL: https://www.python.org

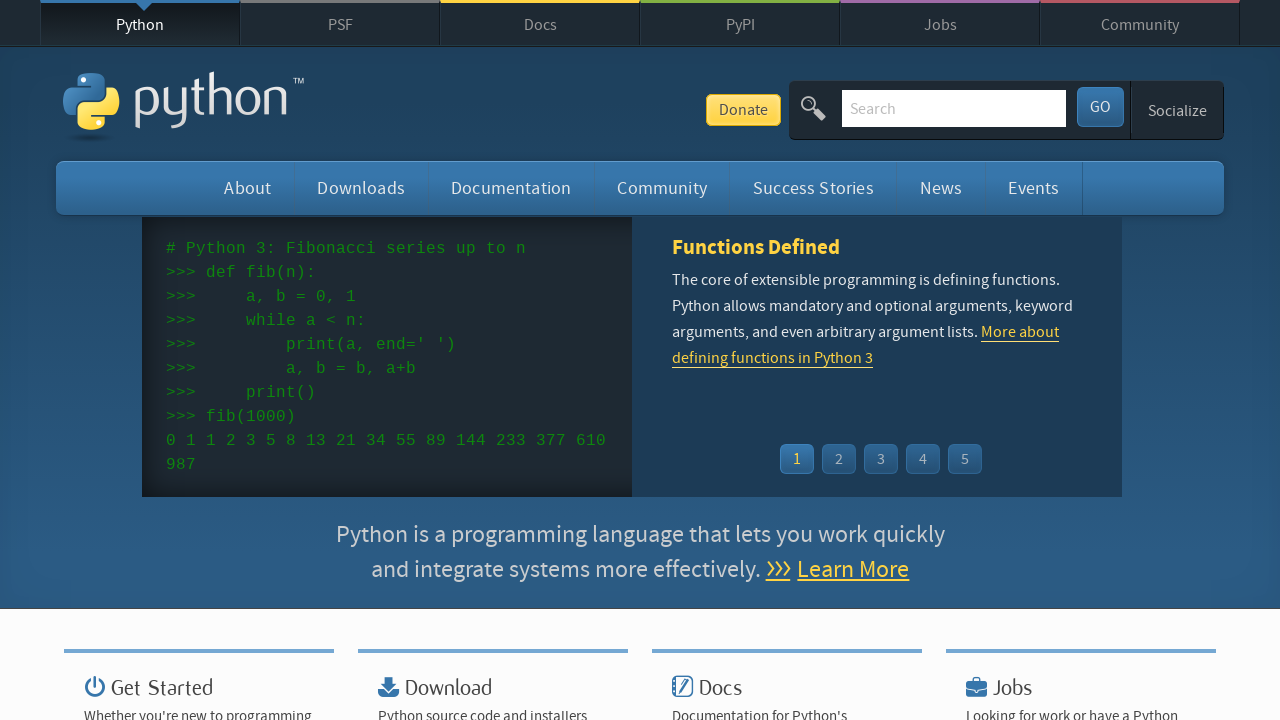

Navigated to https://www.python.org
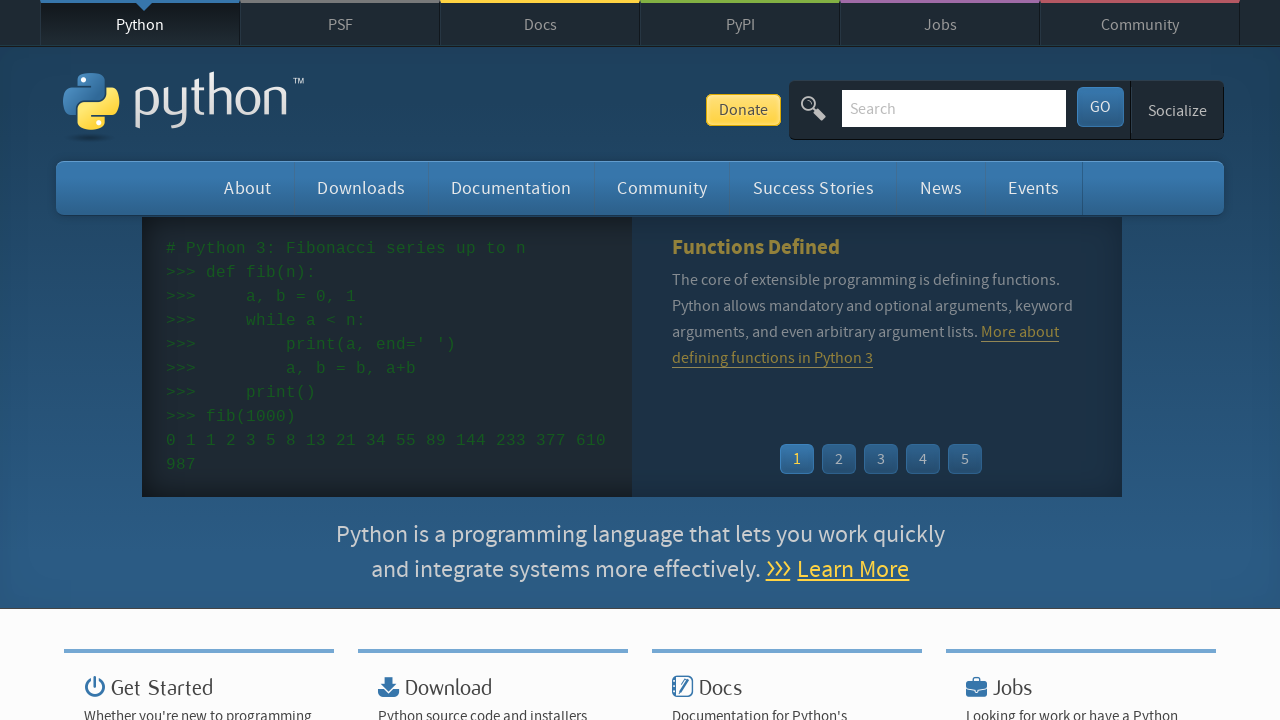

Event widget loaded on the page
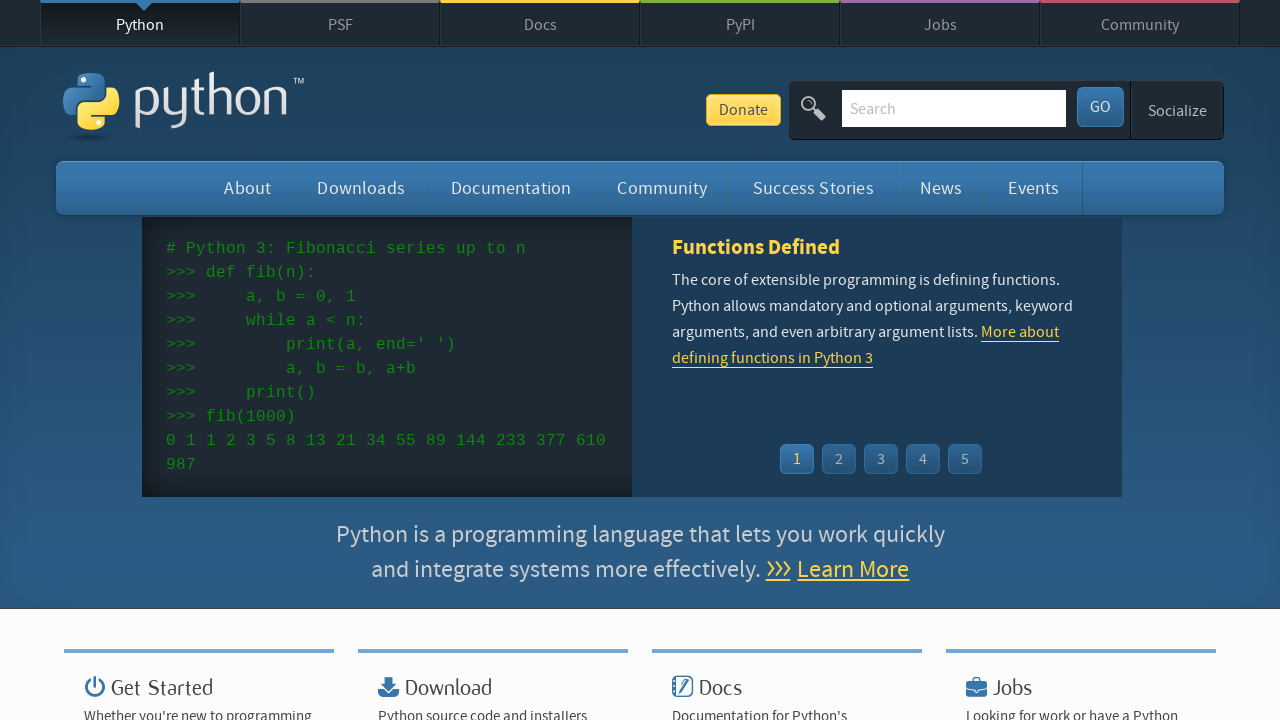

Event times are displayed in the event widget
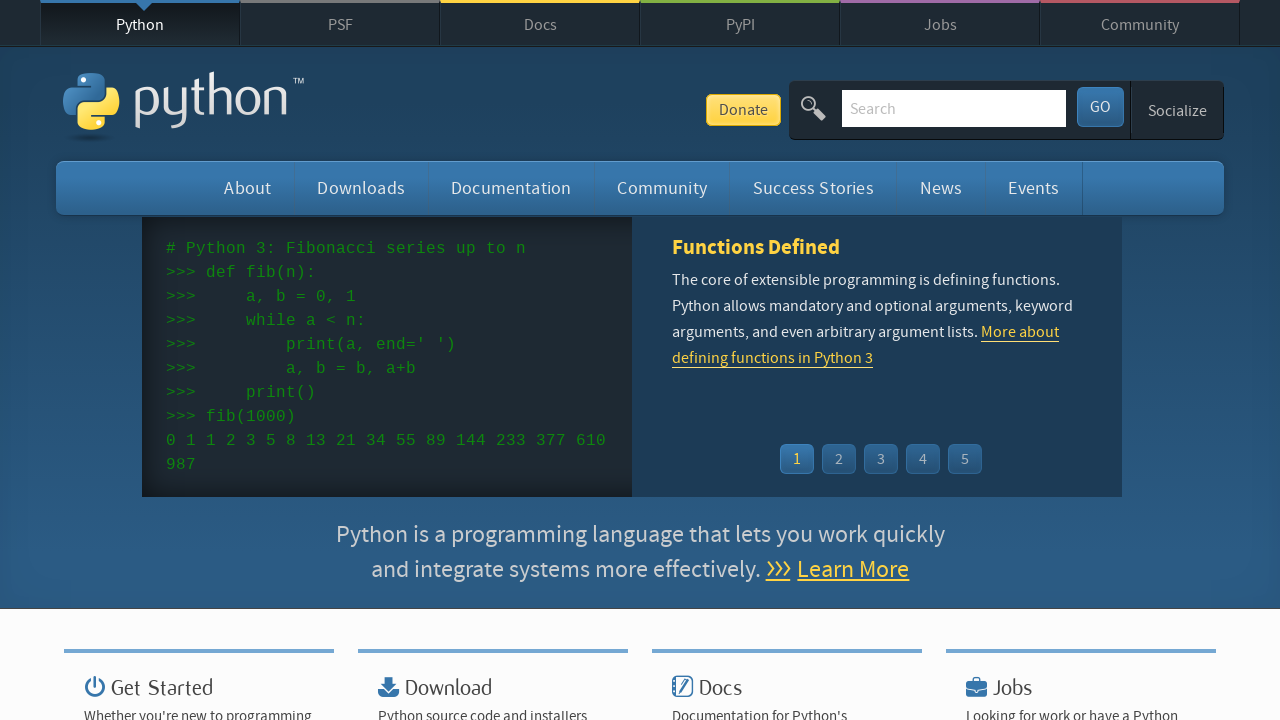

Event names and links are displayed in the event widget
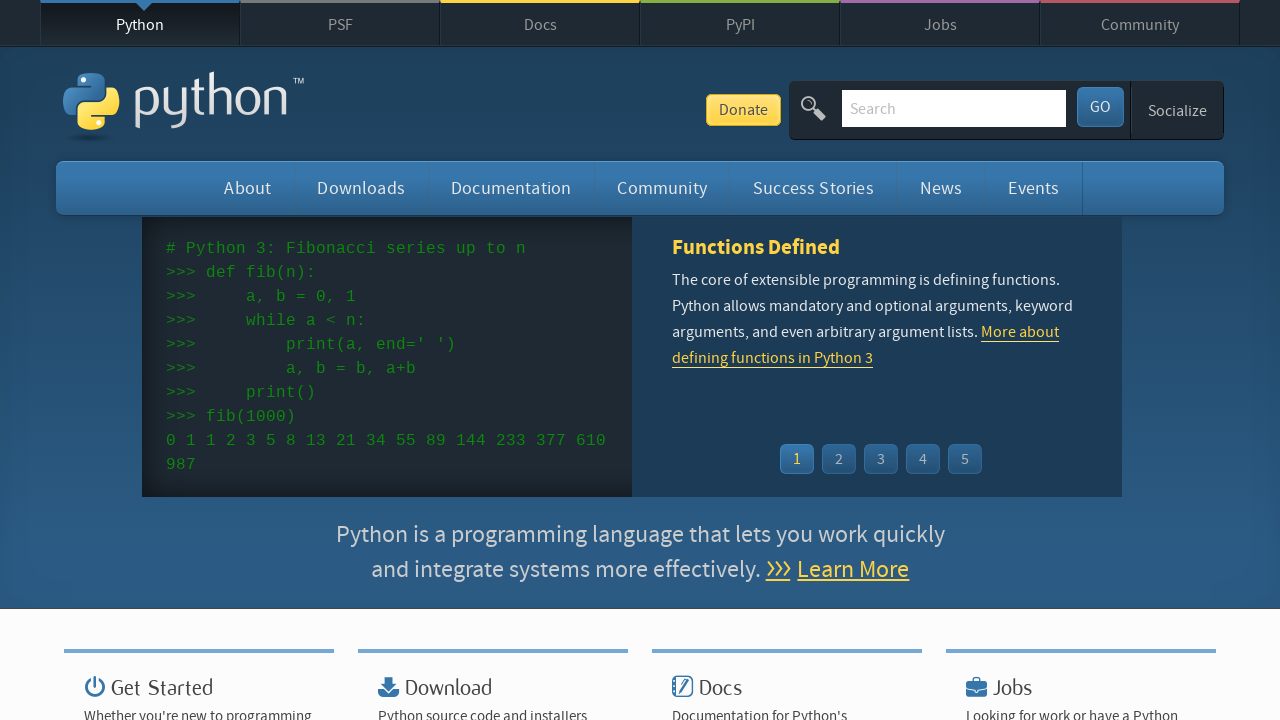

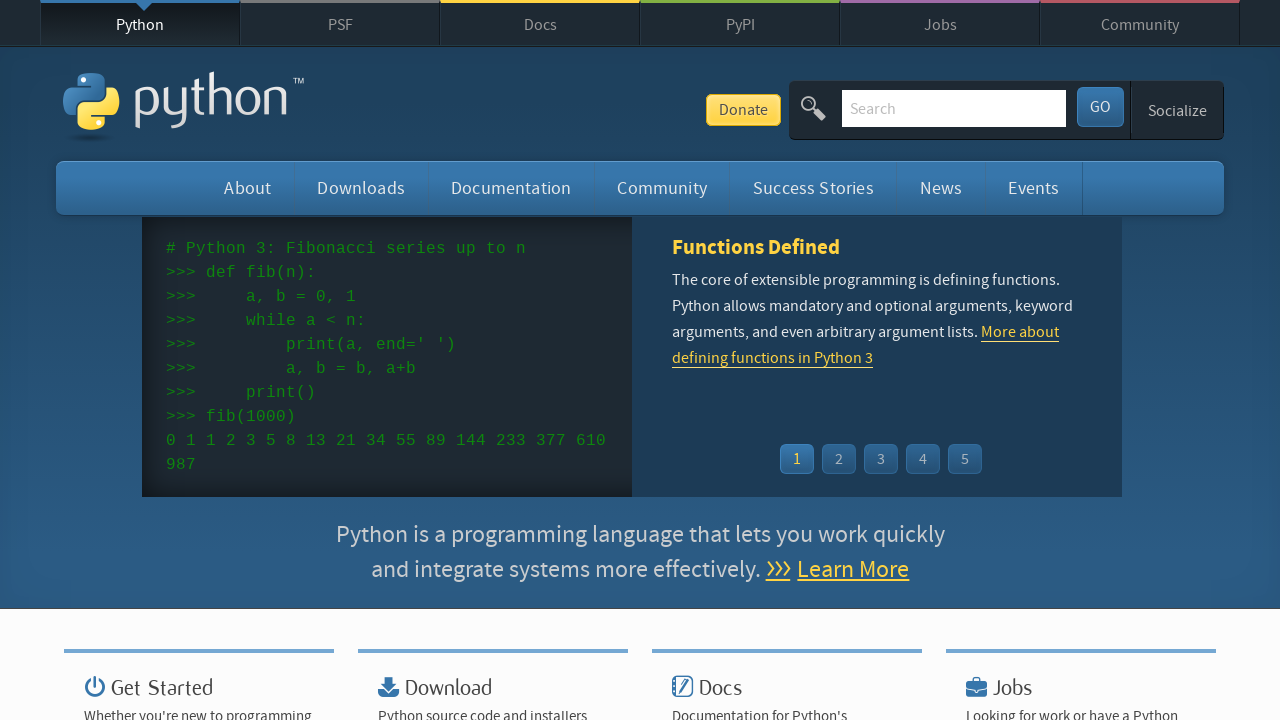